Demonstrates implicit wait functionality by navigating to a test page and filling in a username field with "admin" after the page loads.

Starting URL: http://121.43.169.97:8848/pageA.html

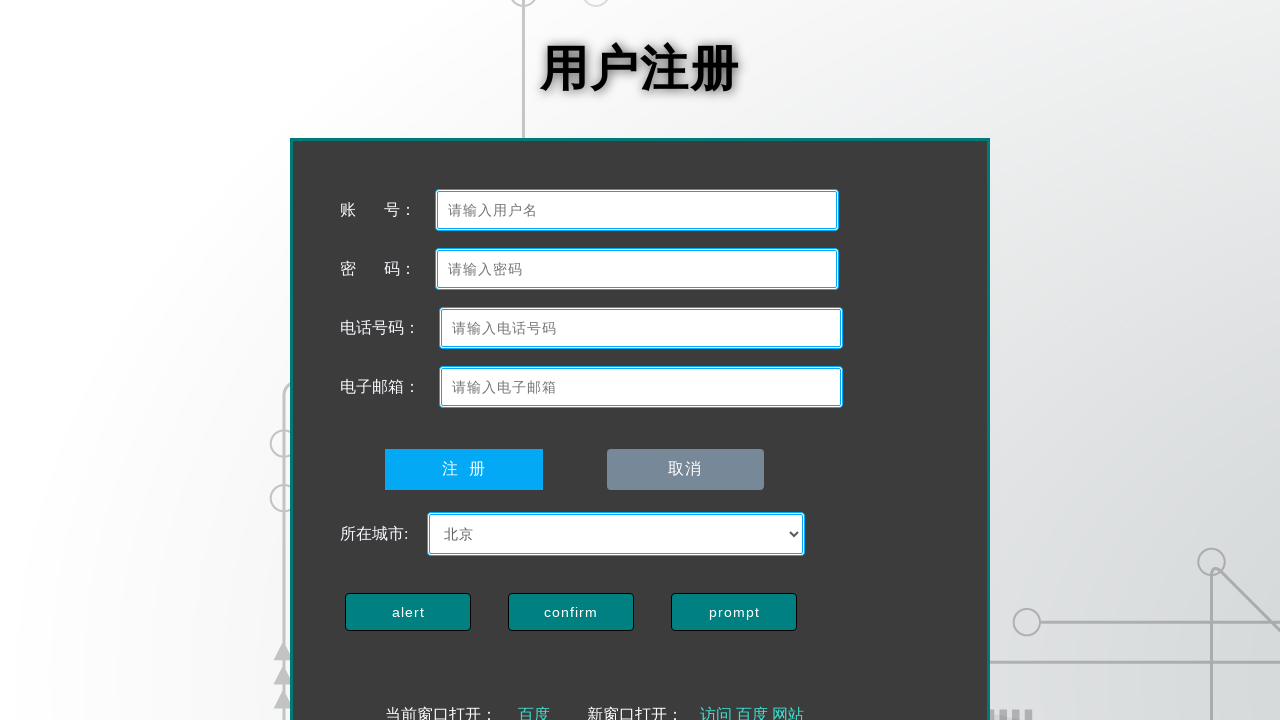

Navigated to test page at http://121.43.169.97:8848/pageA.html
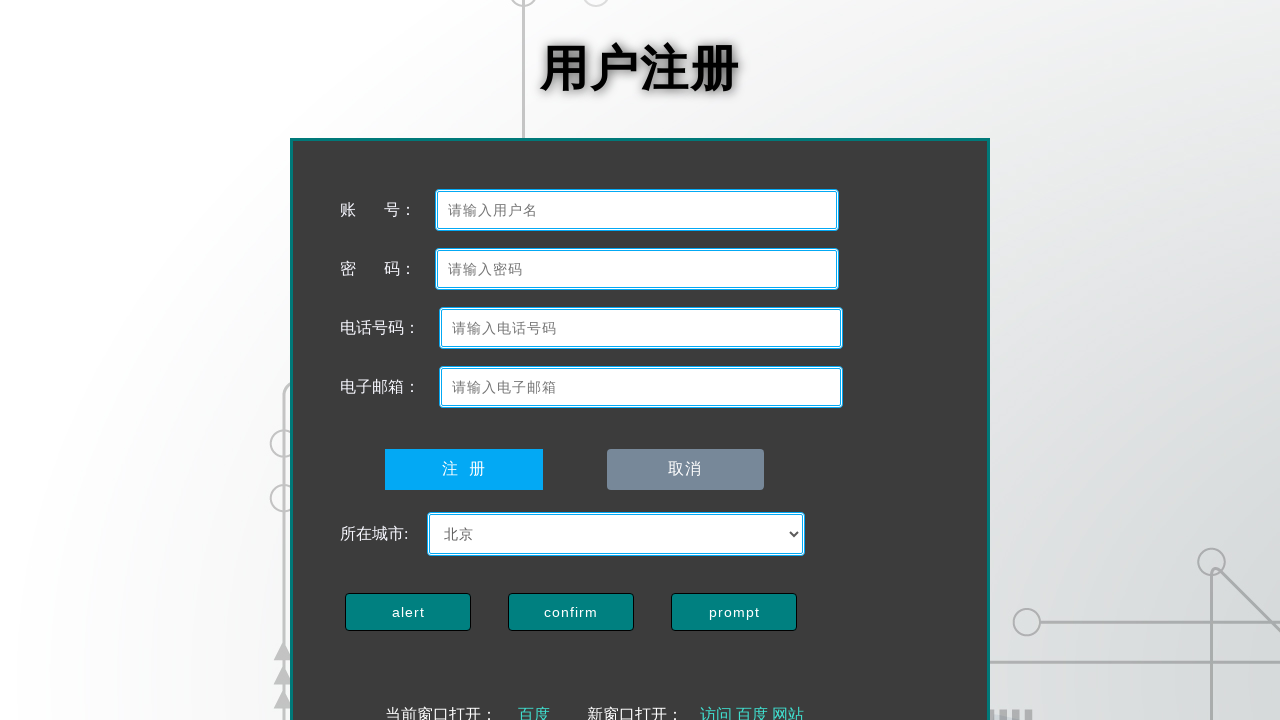

Filled username field with 'admin' on #username
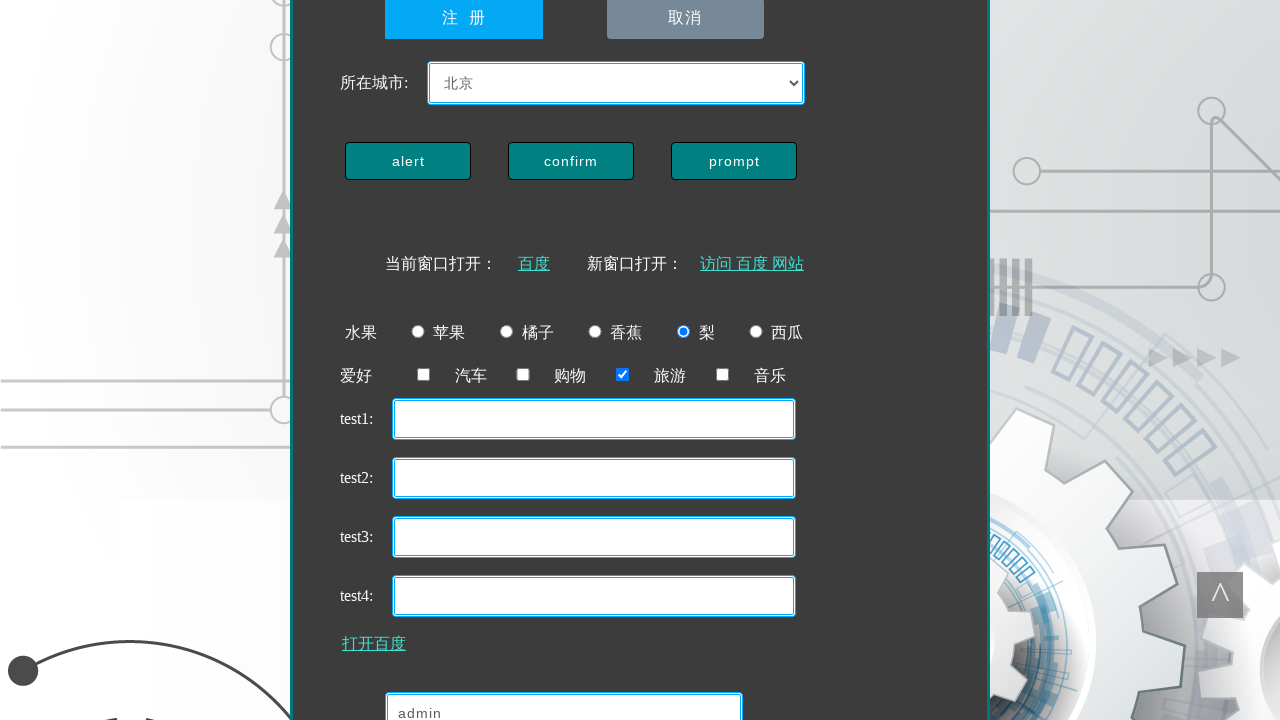

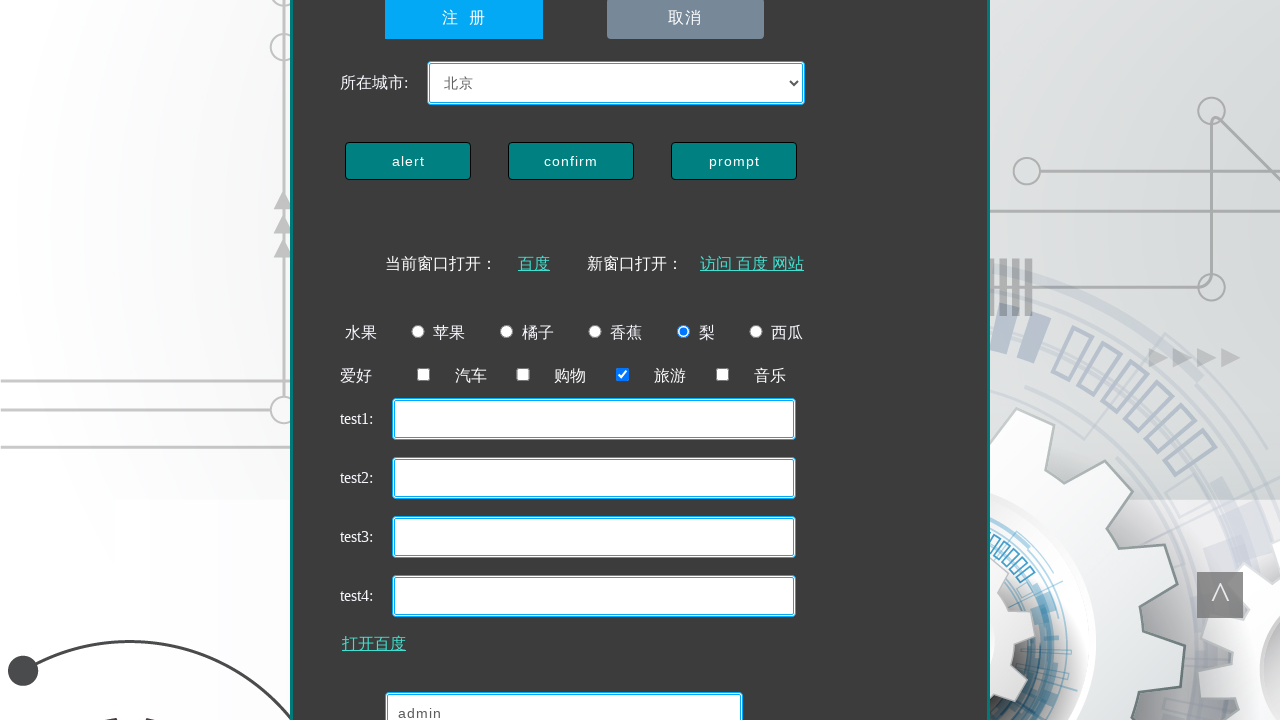